Tests drag and drop functionality by dragging column B to column A and verifying the columns have swapped positions

Starting URL: https://the-internet.herokuapp.com/drag_and_drop

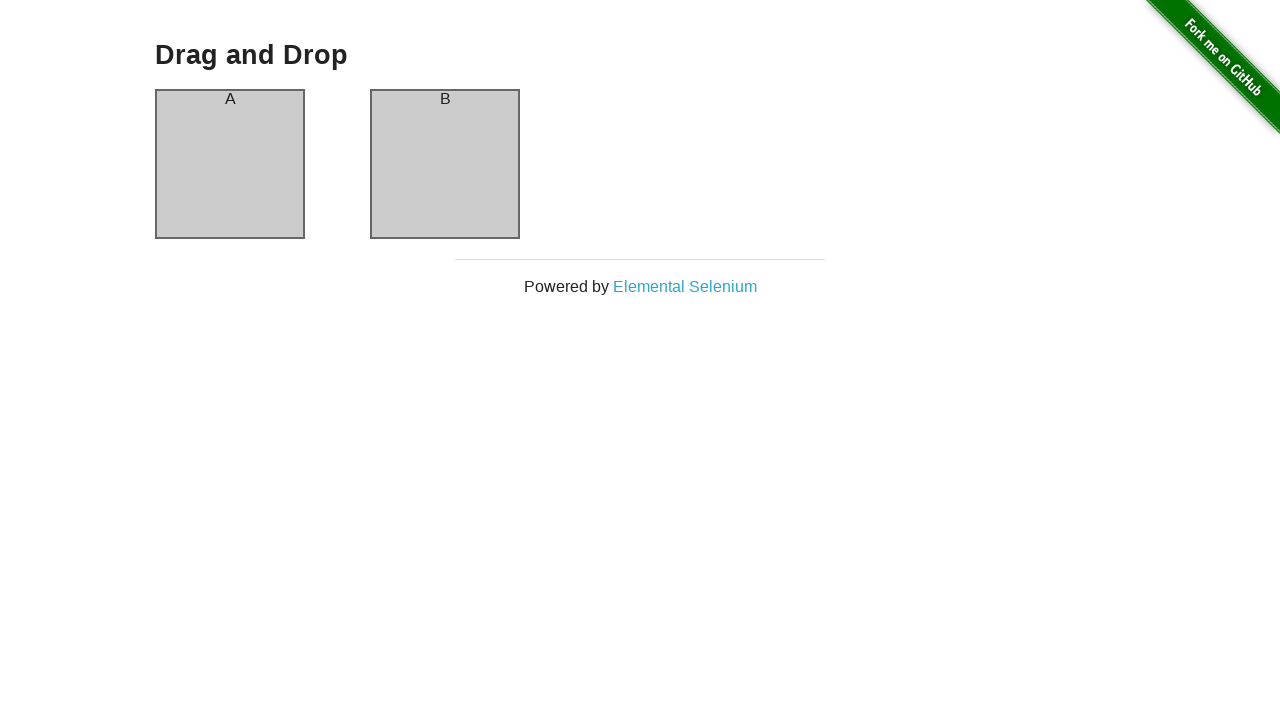

Navigated to drag and drop test page
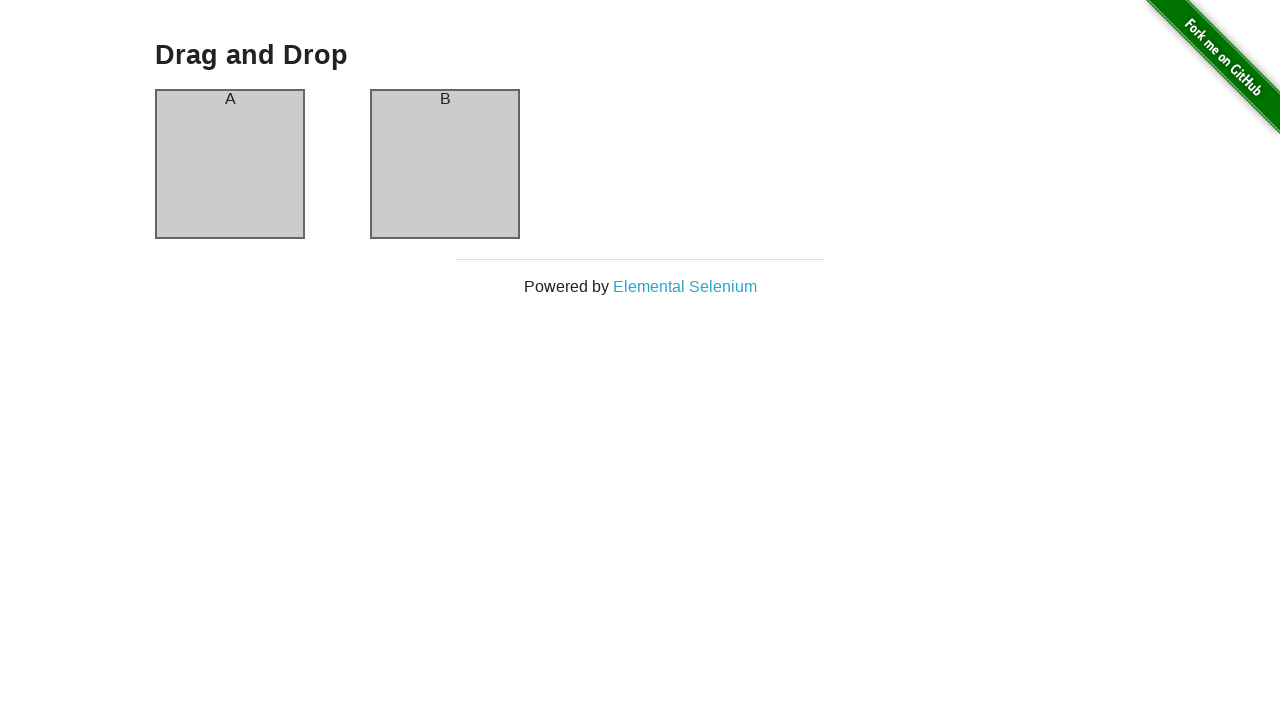

Dragged column B to column A position at (230, 164)
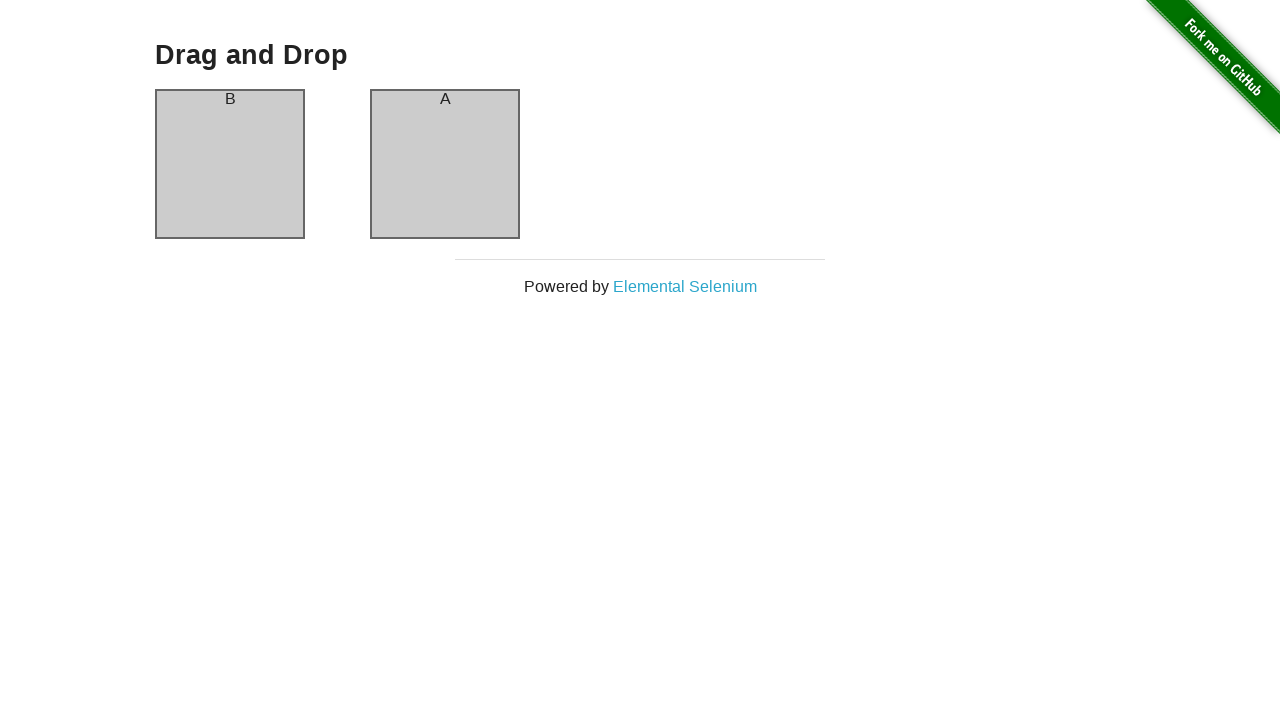

Retrieved header text from column B
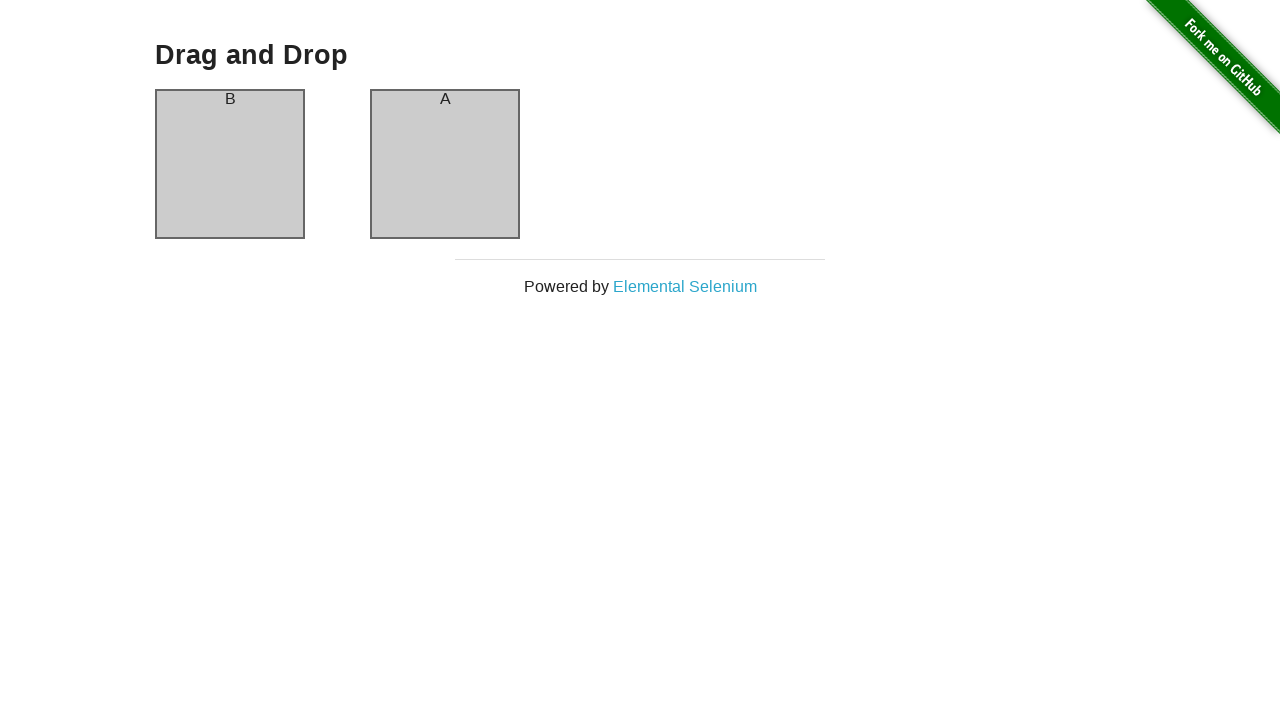

Verified column B header contains 'A' - columns successfully swapped
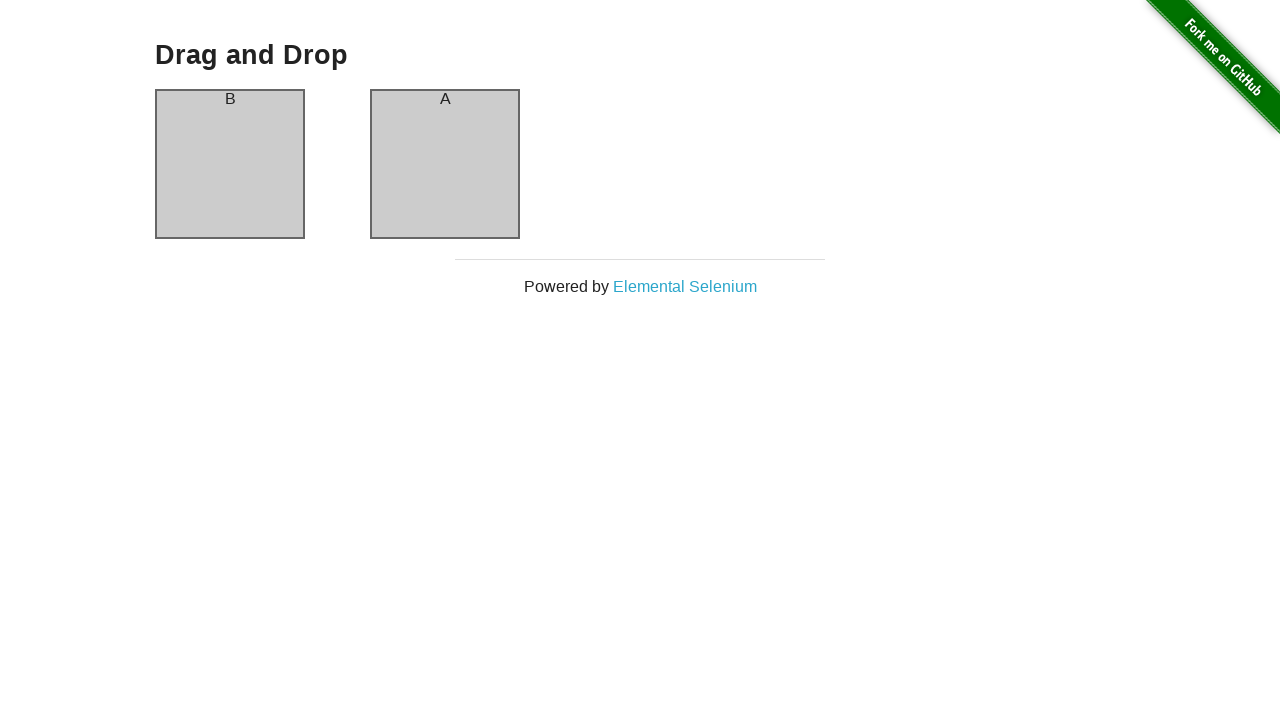

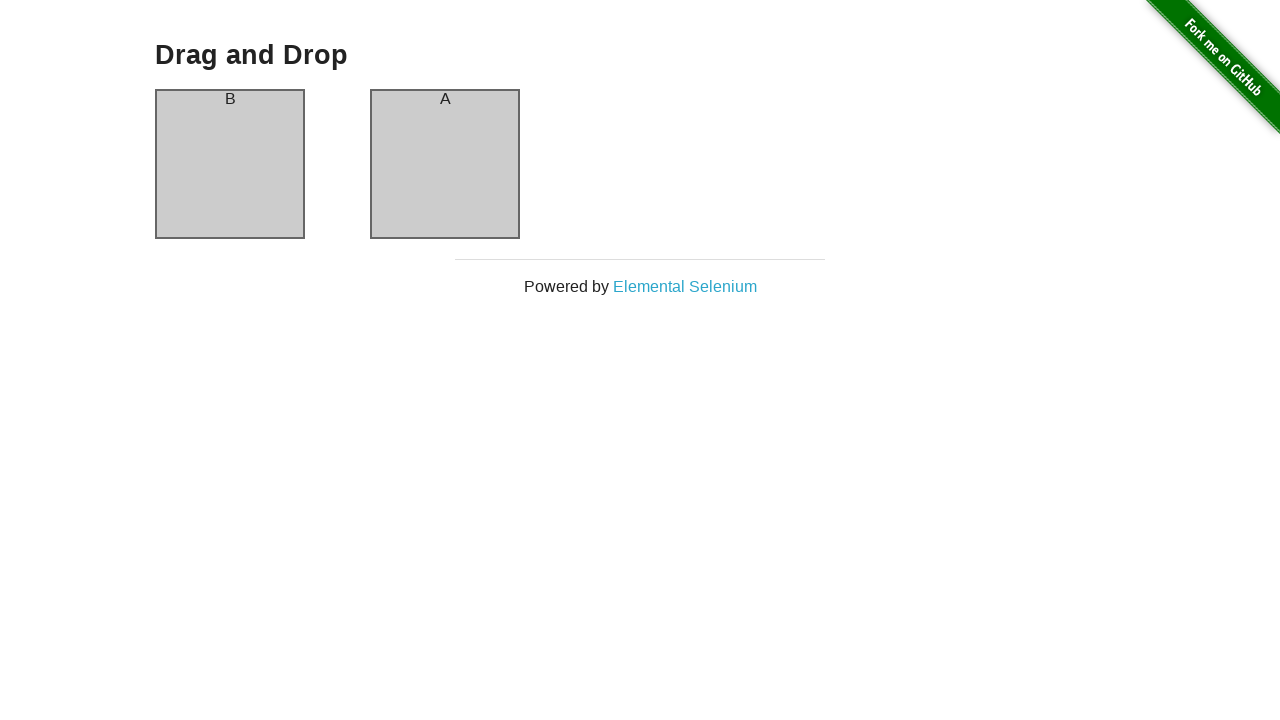